Navigates to the checkboxes page and toggles checkbox states based on their current selection status

Starting URL: https://the-internet.herokuapp.com

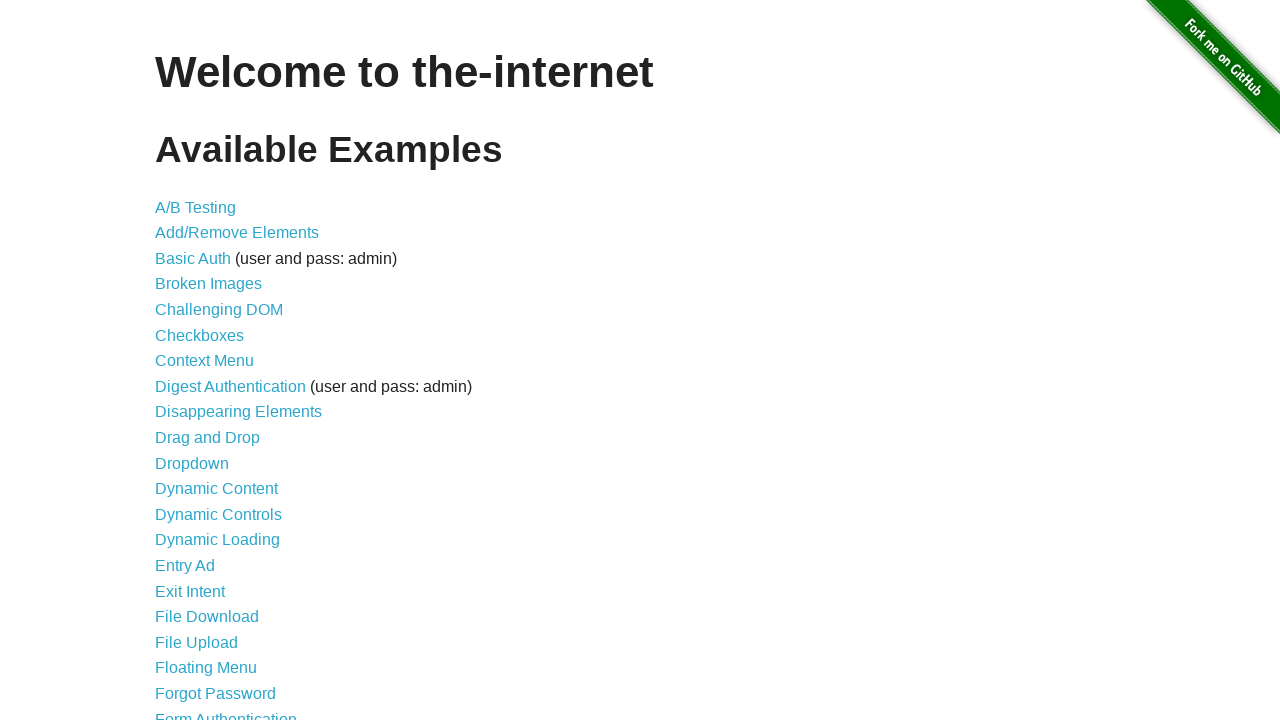

Clicked link to navigate to checkboxes page at (200, 335) on a[href='/checkboxes']
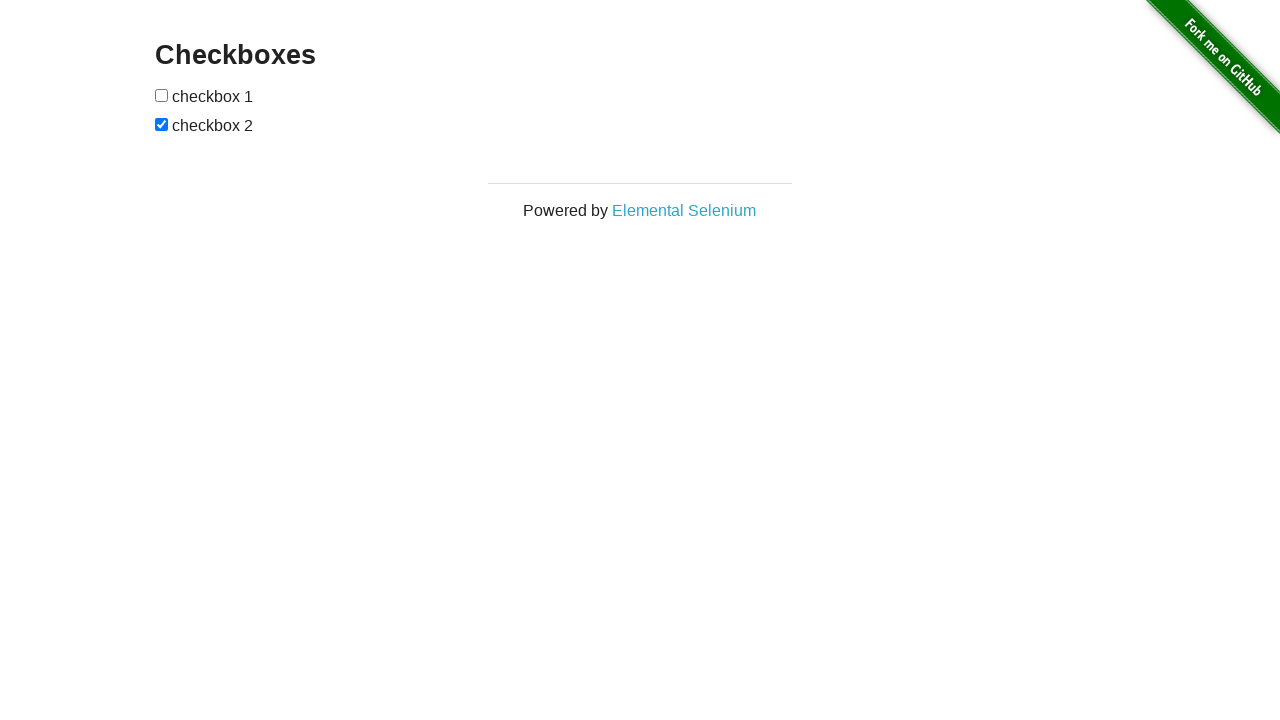

Checkboxes loaded on the page
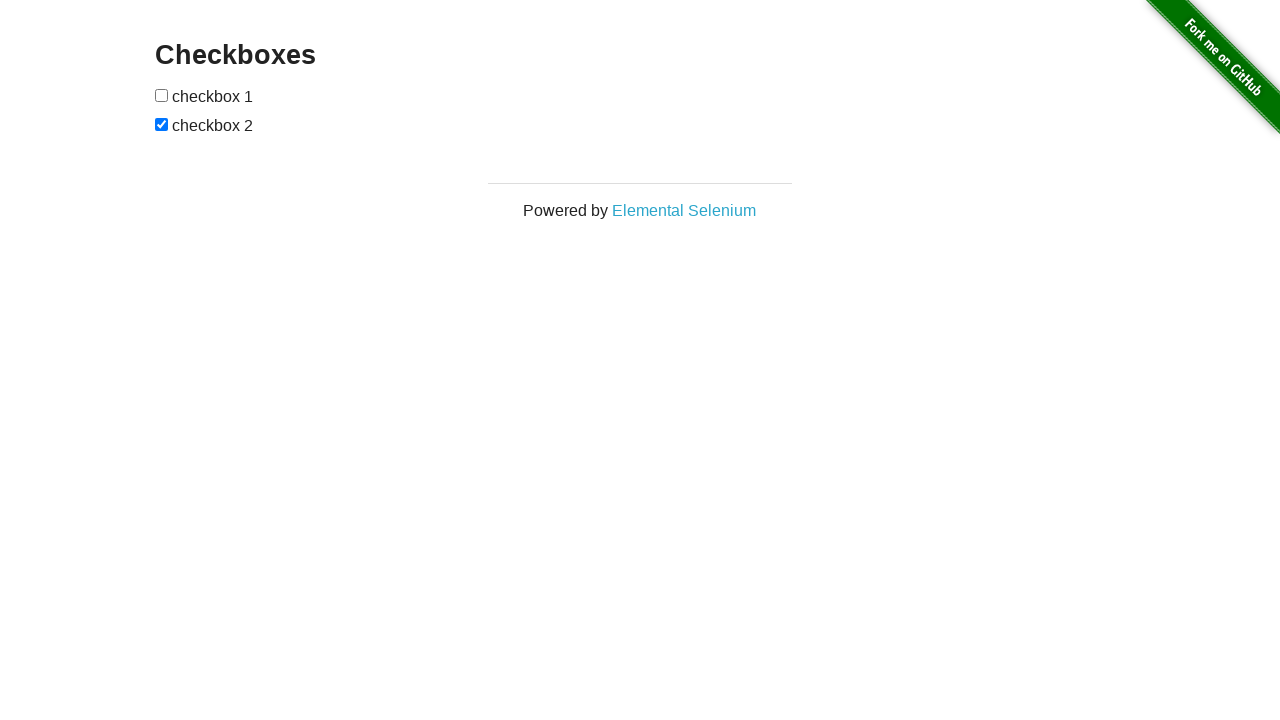

Retrieved all checkboxes from the page
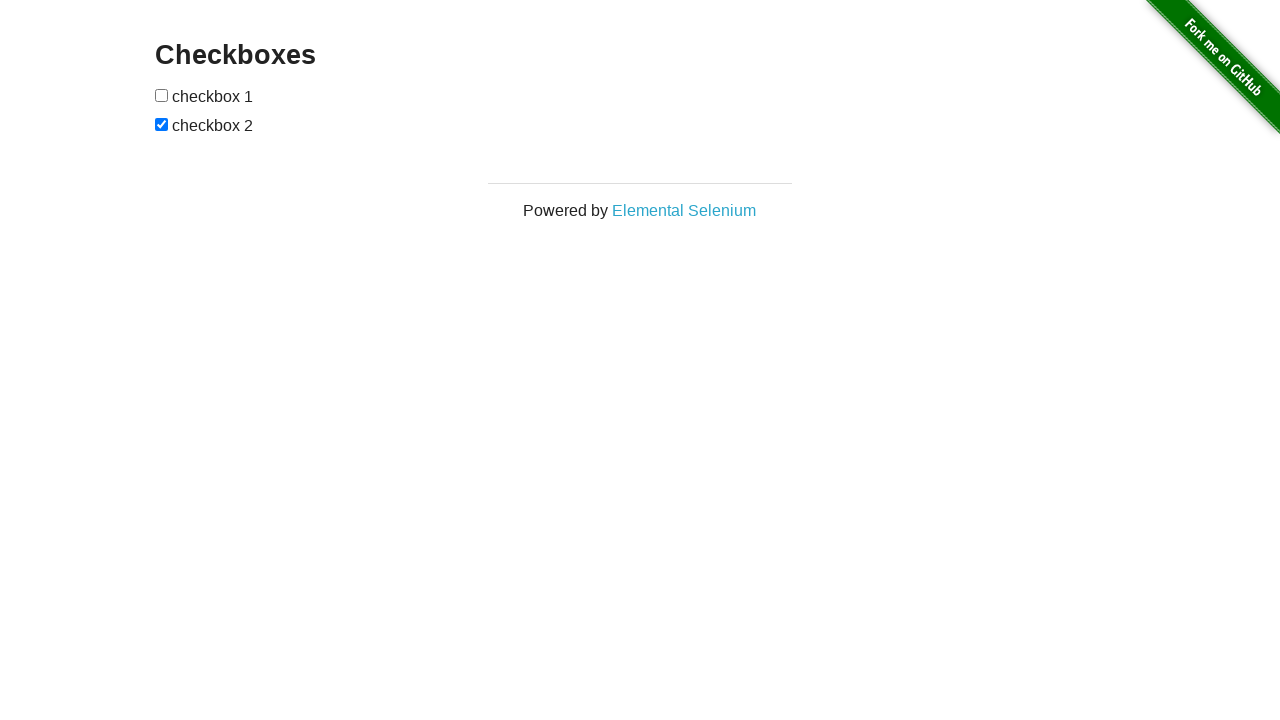

Checked the first checkbox at (162, 95) on input[type='checkbox'] >> nth=0
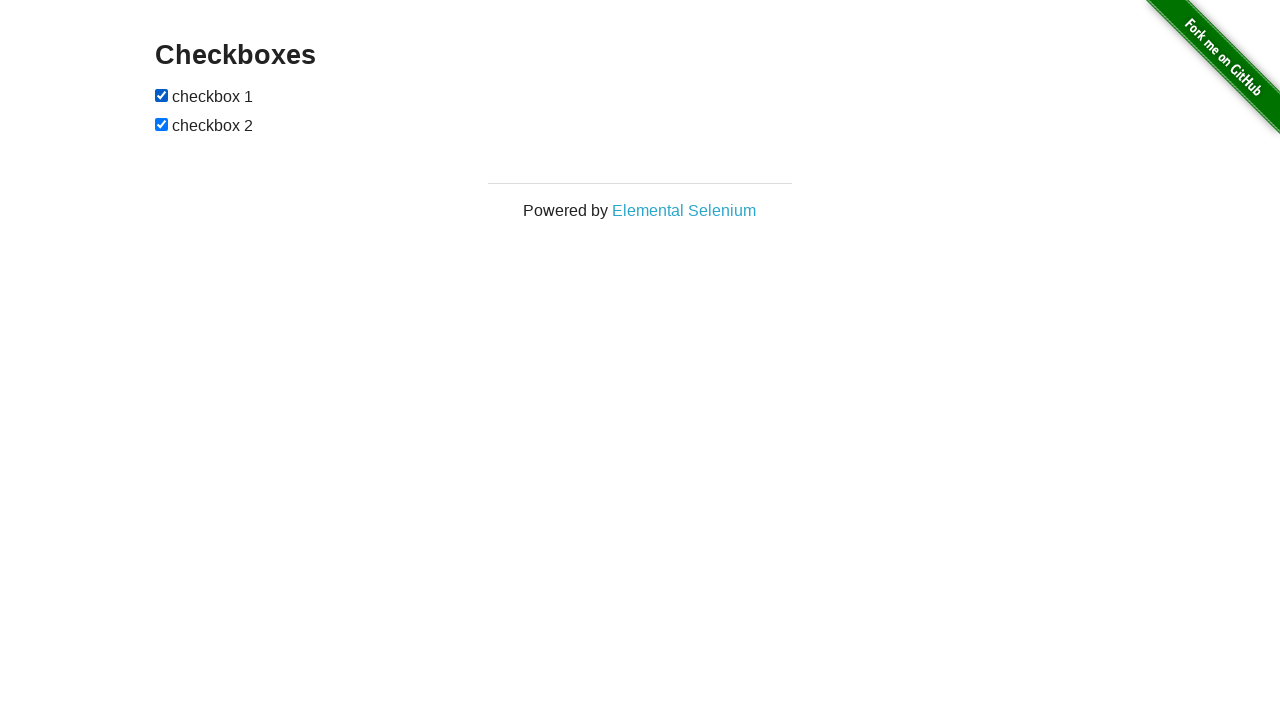

Unchecked the second checkbox at (162, 124) on input[type='checkbox'] >> nth=1
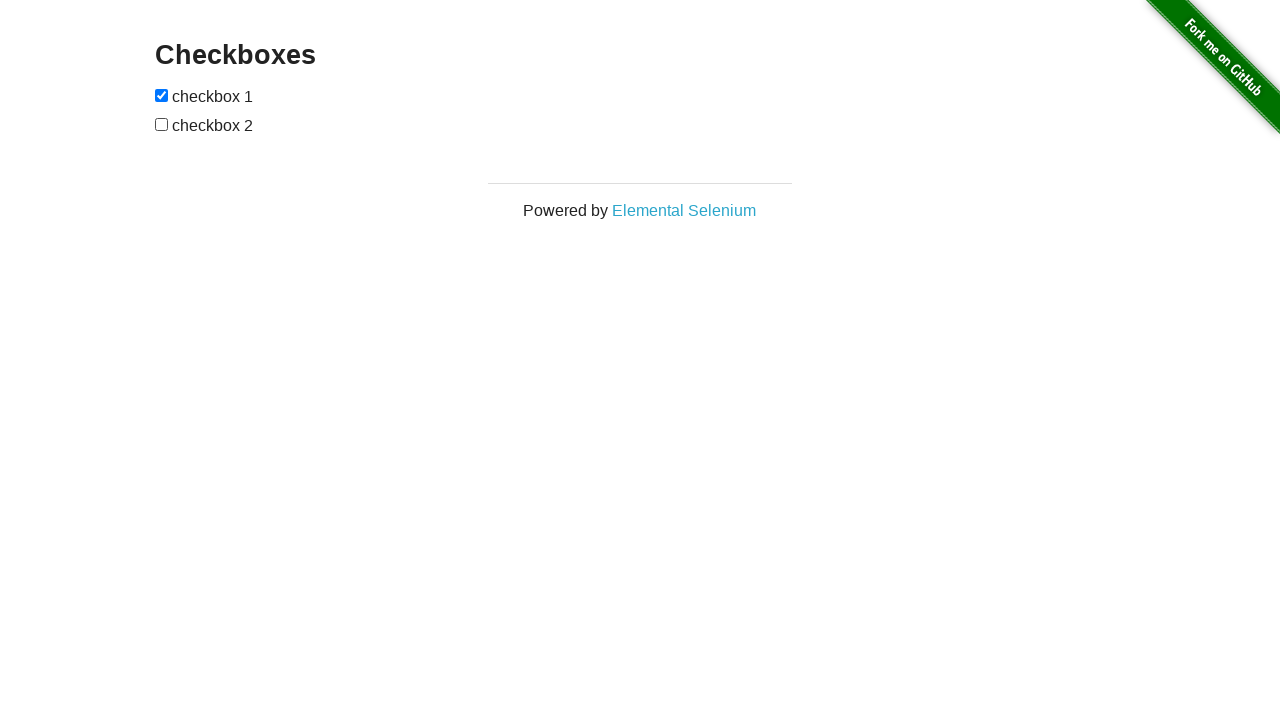

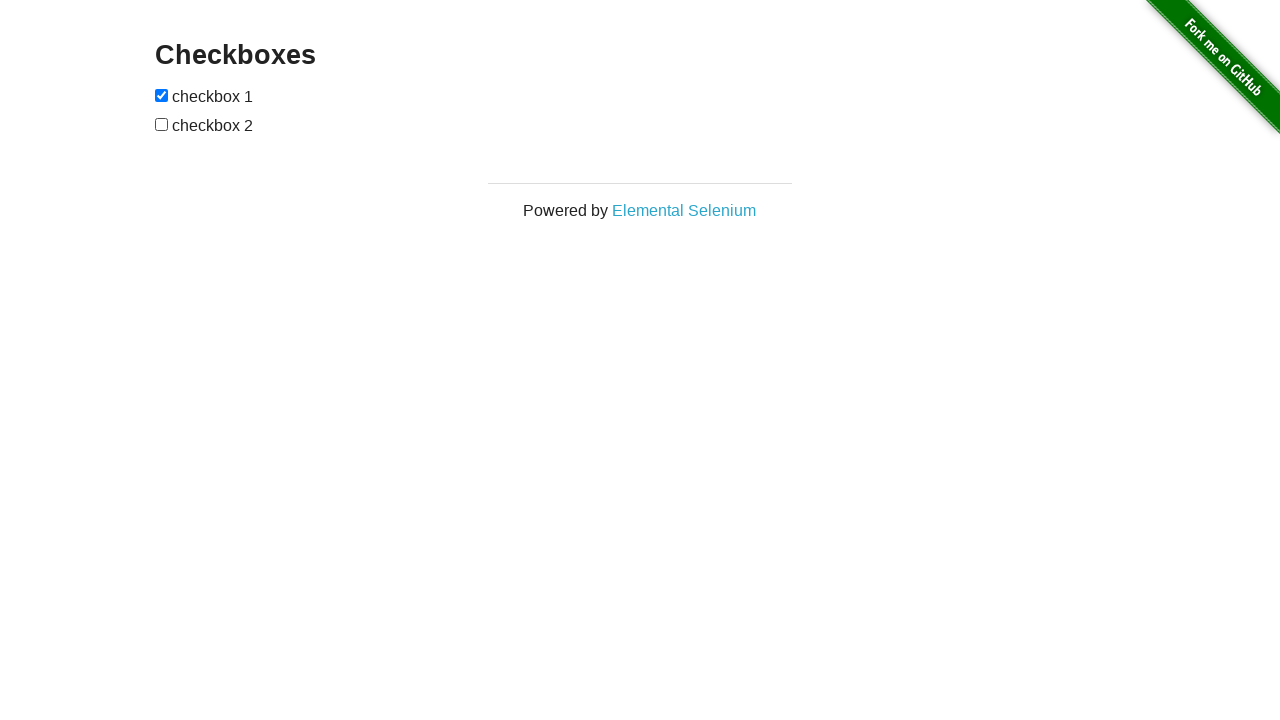